Tests an e-commerce shopping flow by adding specific vegetables (Cucumber, Brocolli, Beetroot) to cart, proceeding to checkout, applying a promo code, and verifying the promo is applied successfully.

Starting URL: https://rahulshettyacademy.com/seleniumPractise/

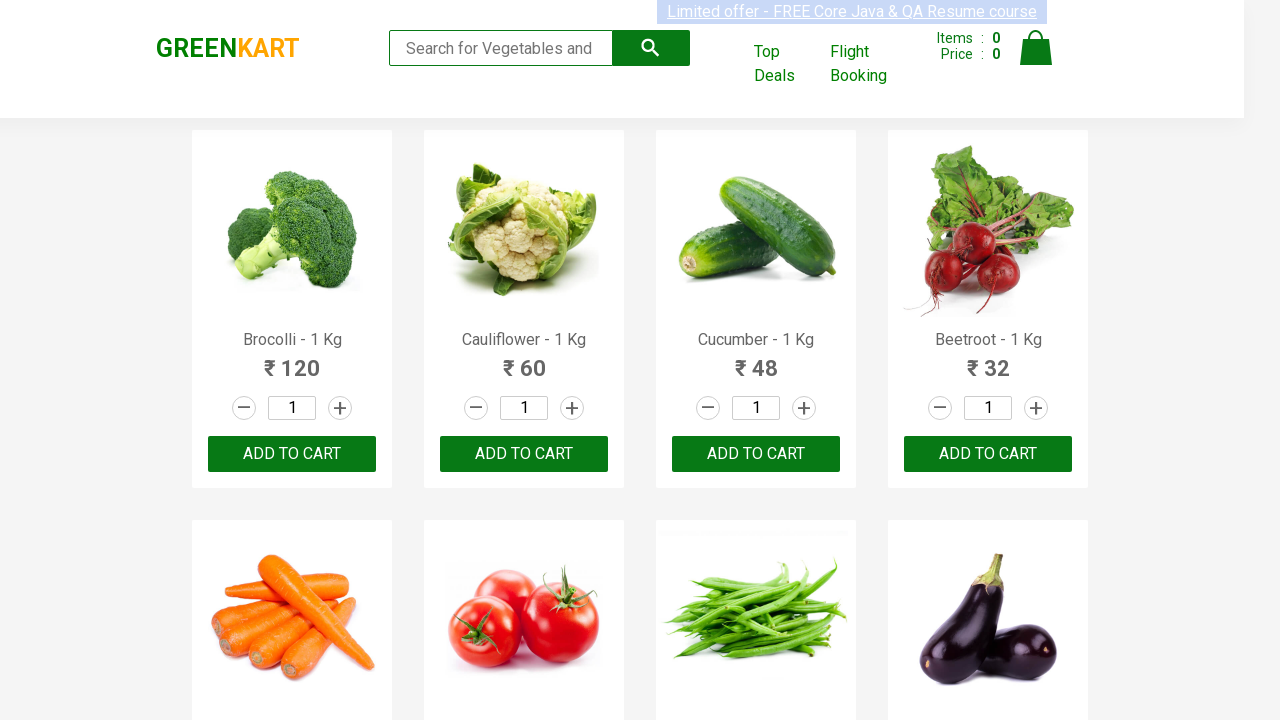

Waited for product names to load
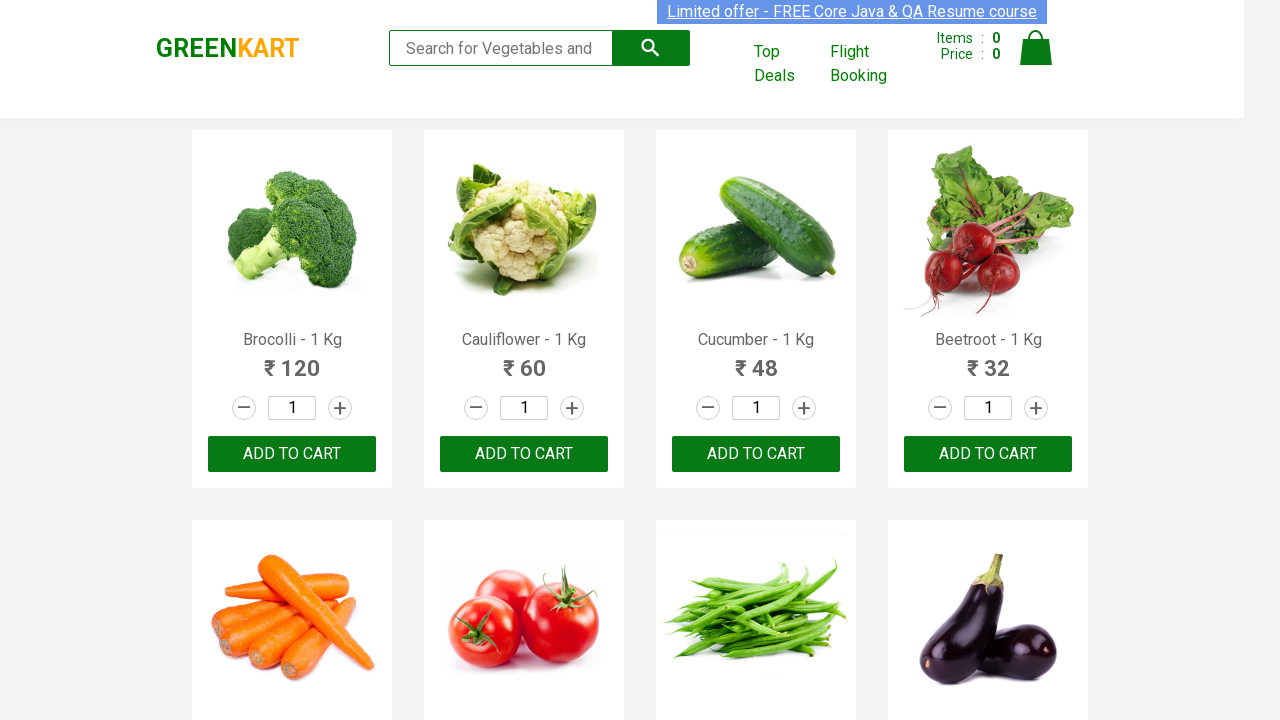

Retrieved all product elements from page
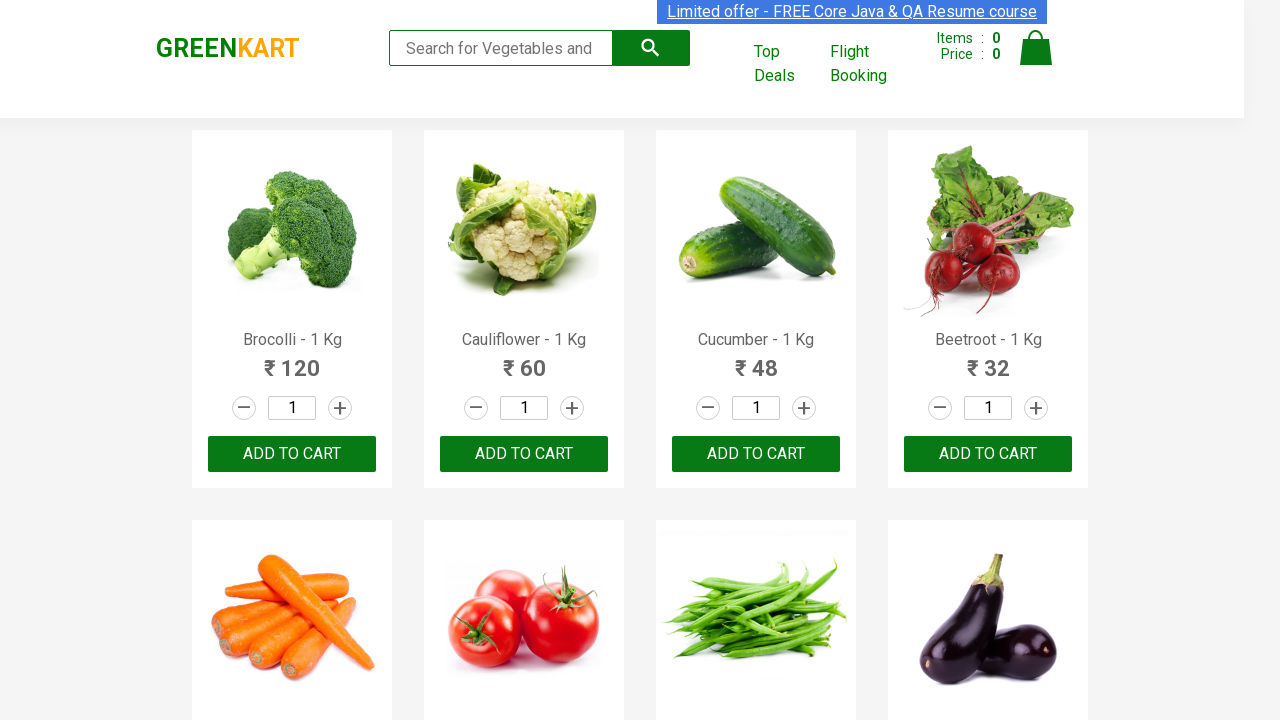

Added Brocolli to cart at (292, 454) on xpath=//div[@class='product-action']/button >> nth=0
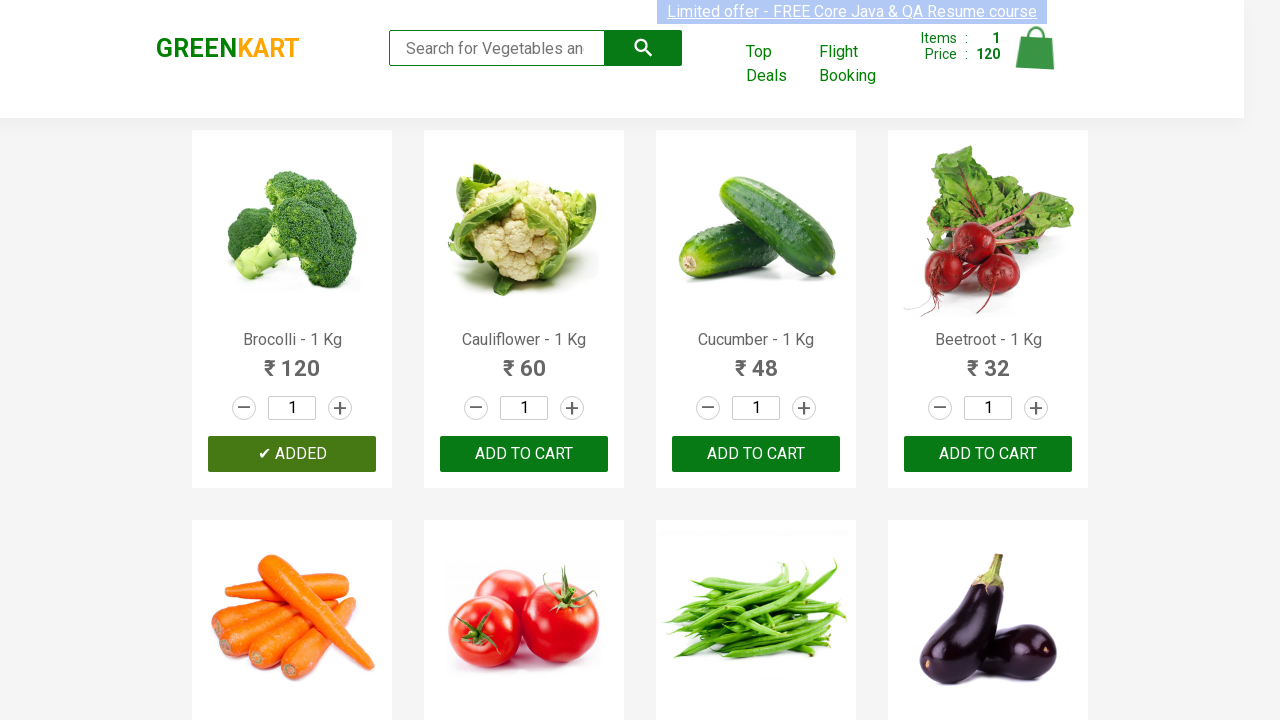

Added Cucumber to cart at (756, 454) on xpath=//div[@class='product-action']/button >> nth=2
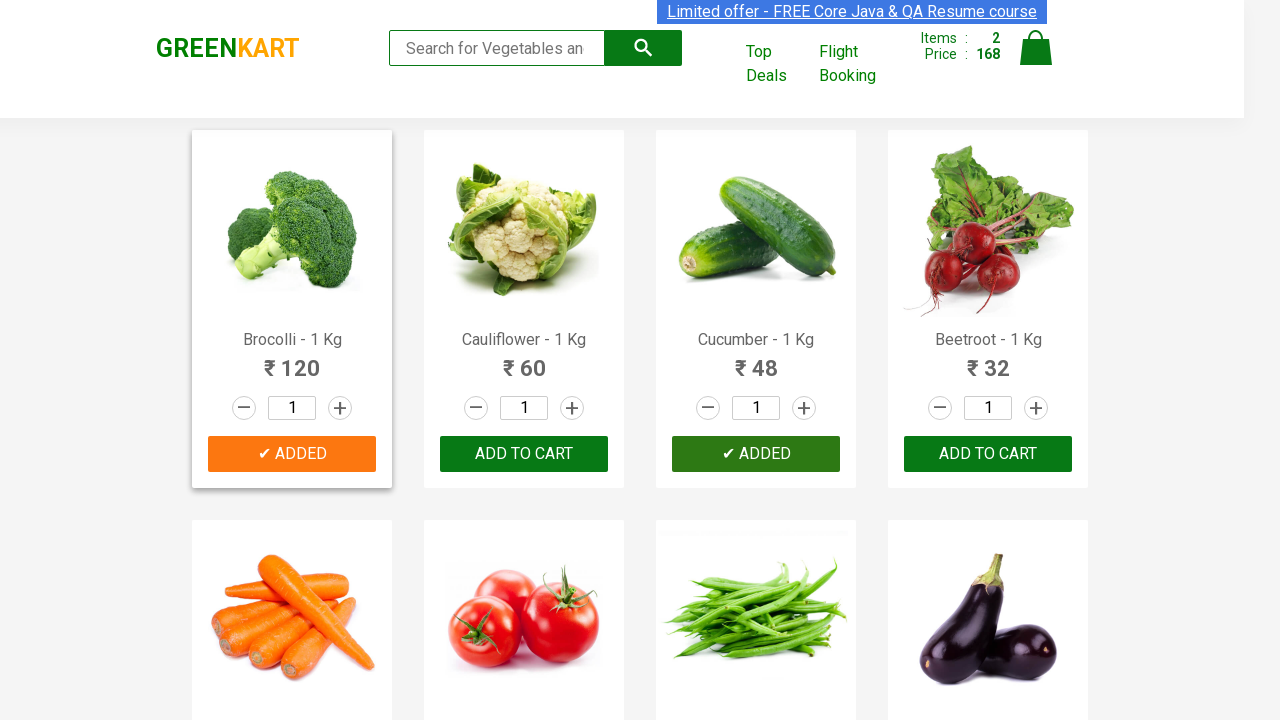

Added Beetroot to cart at (988, 454) on xpath=//div[@class='product-action']/button >> nth=3
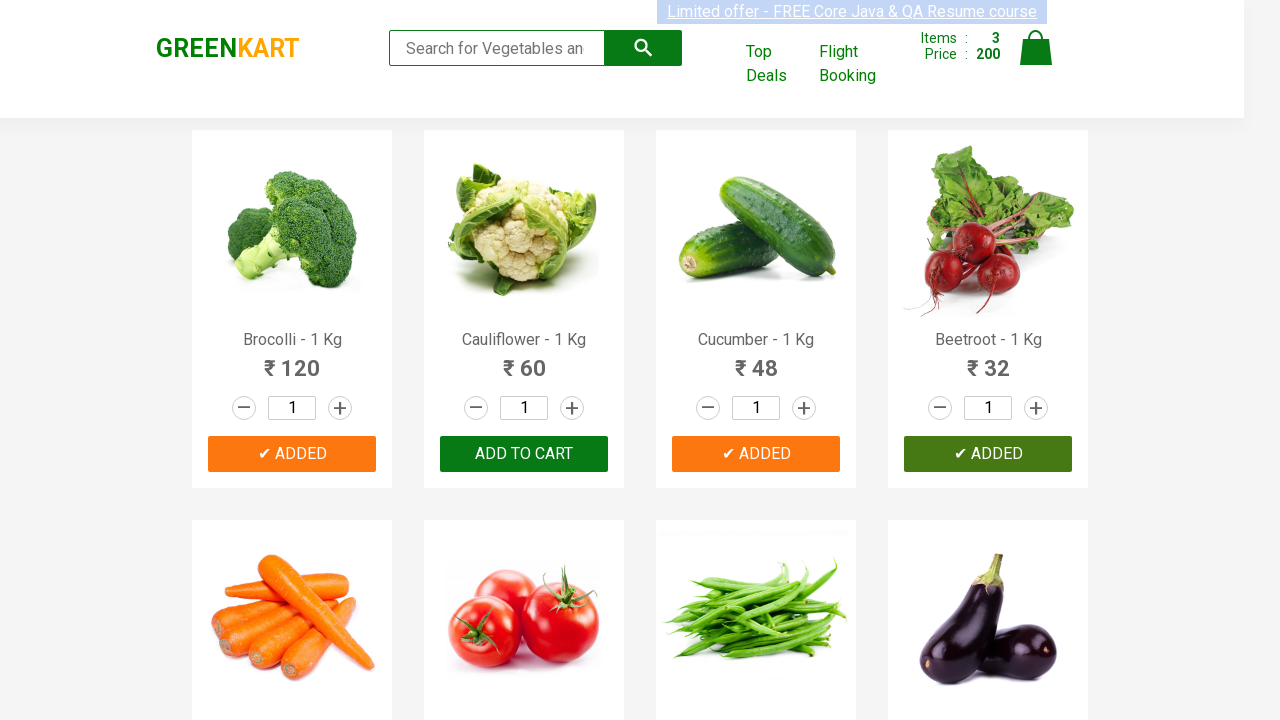

Clicked cart icon to view cart at (1036, 48) on img[alt='Cart']
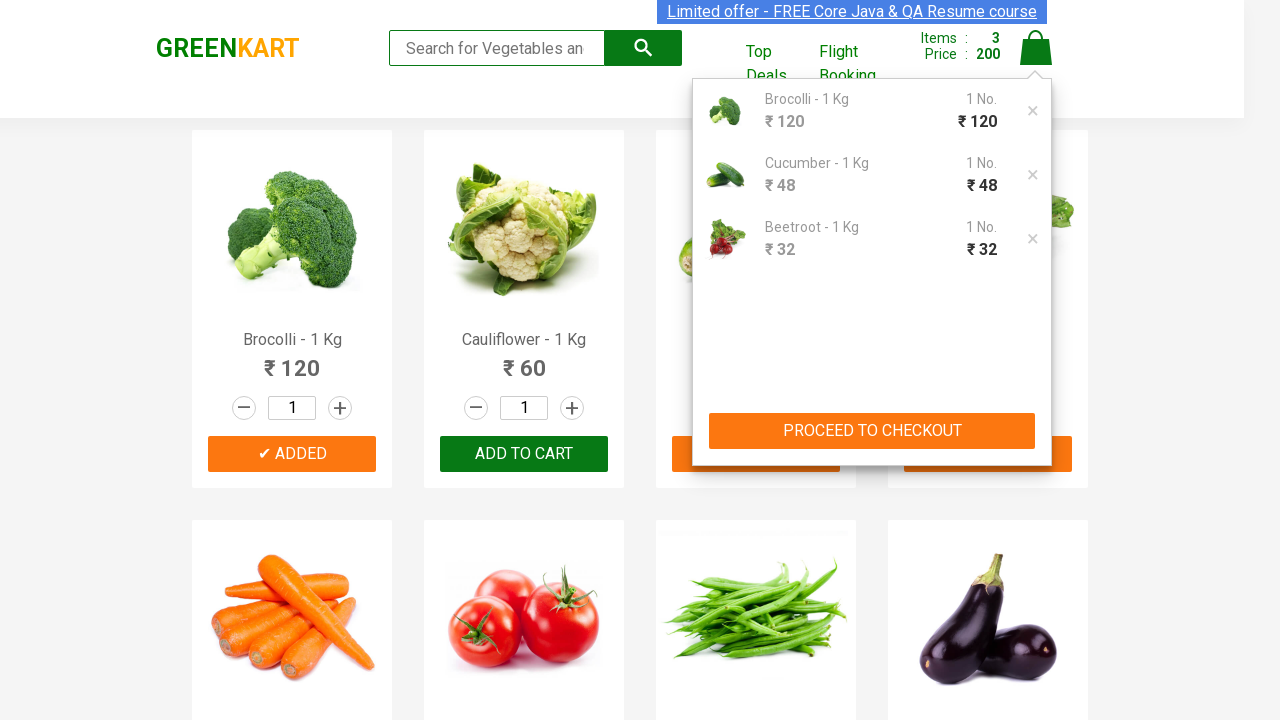

Clicked PROCEED TO CHECKOUT button at (872, 431) on xpath=//button[contains(text(),'PROCEED TO CHECKOUT')]
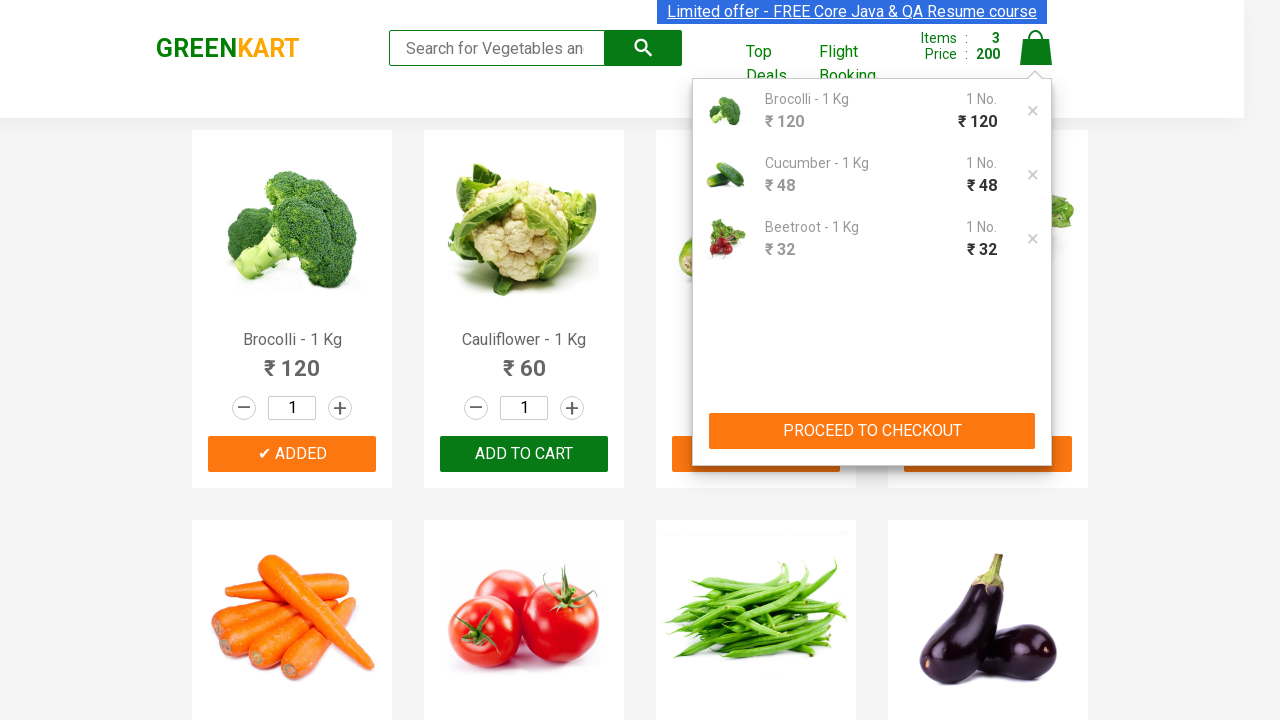

Promo code input field loaded
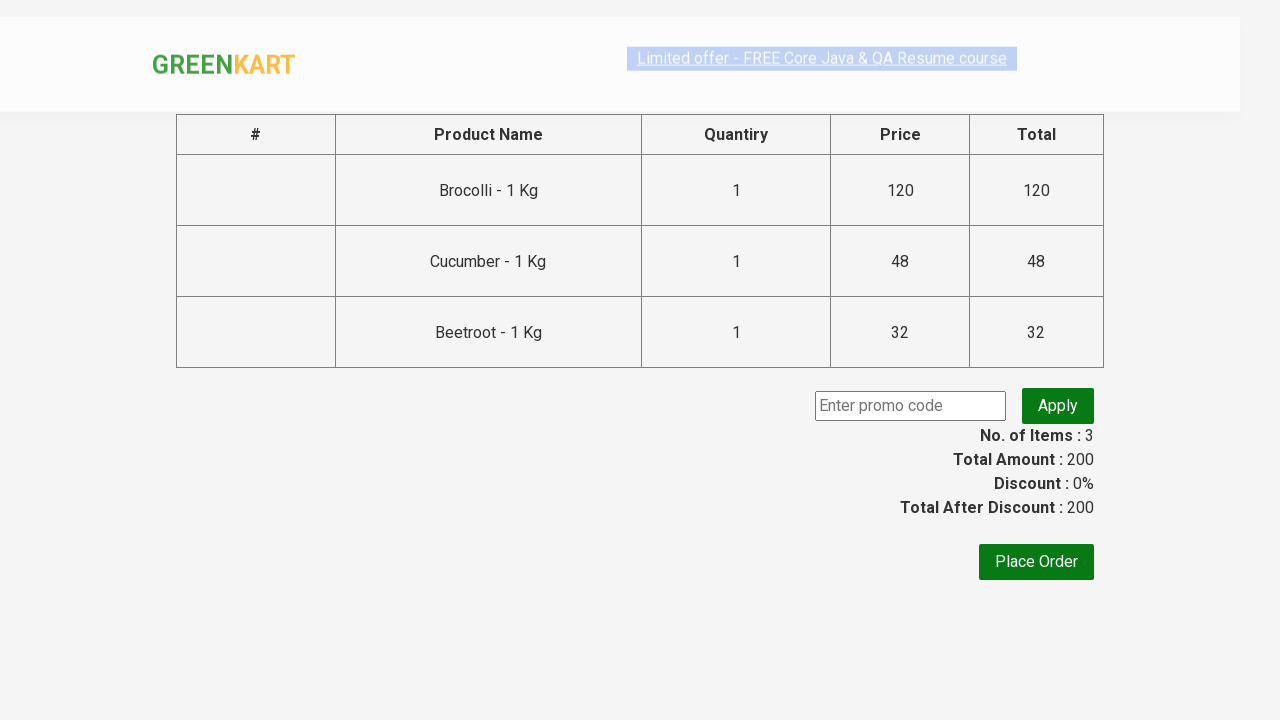

Entered promo code 'rahulshettyacademy' on input.promoCode
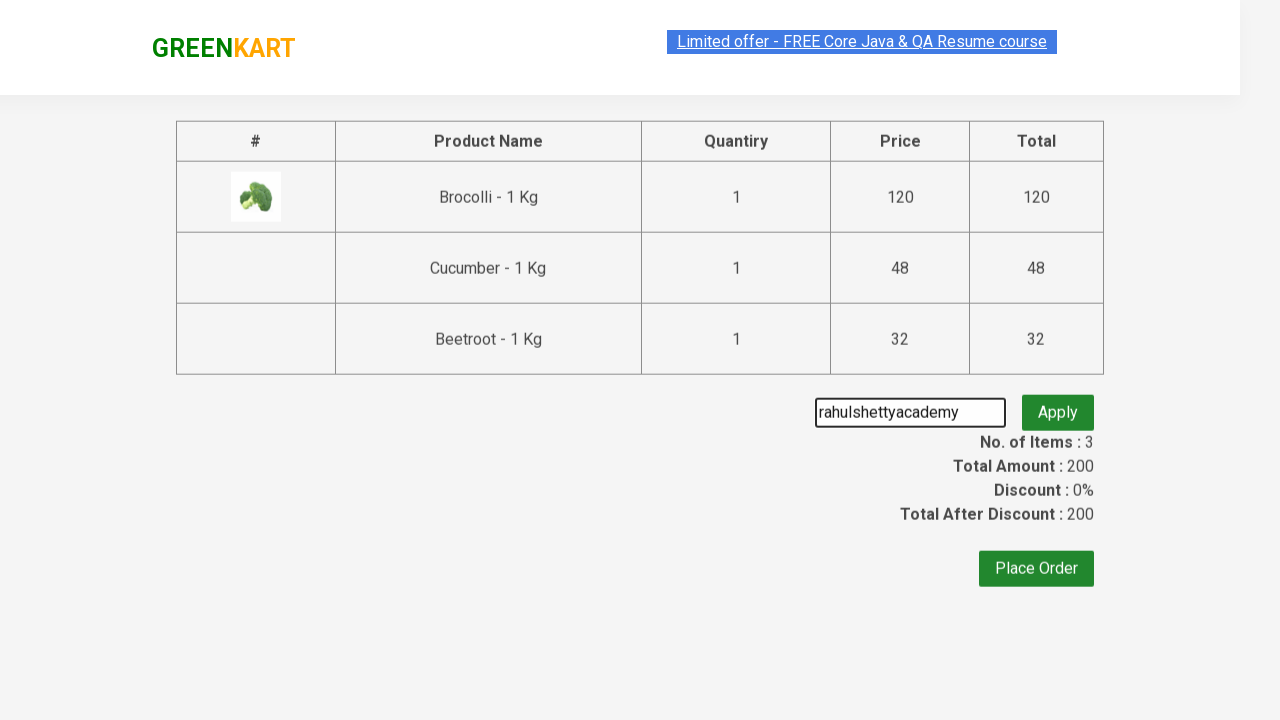

Clicked Apply promo button at (1058, 406) on button.promoBtn
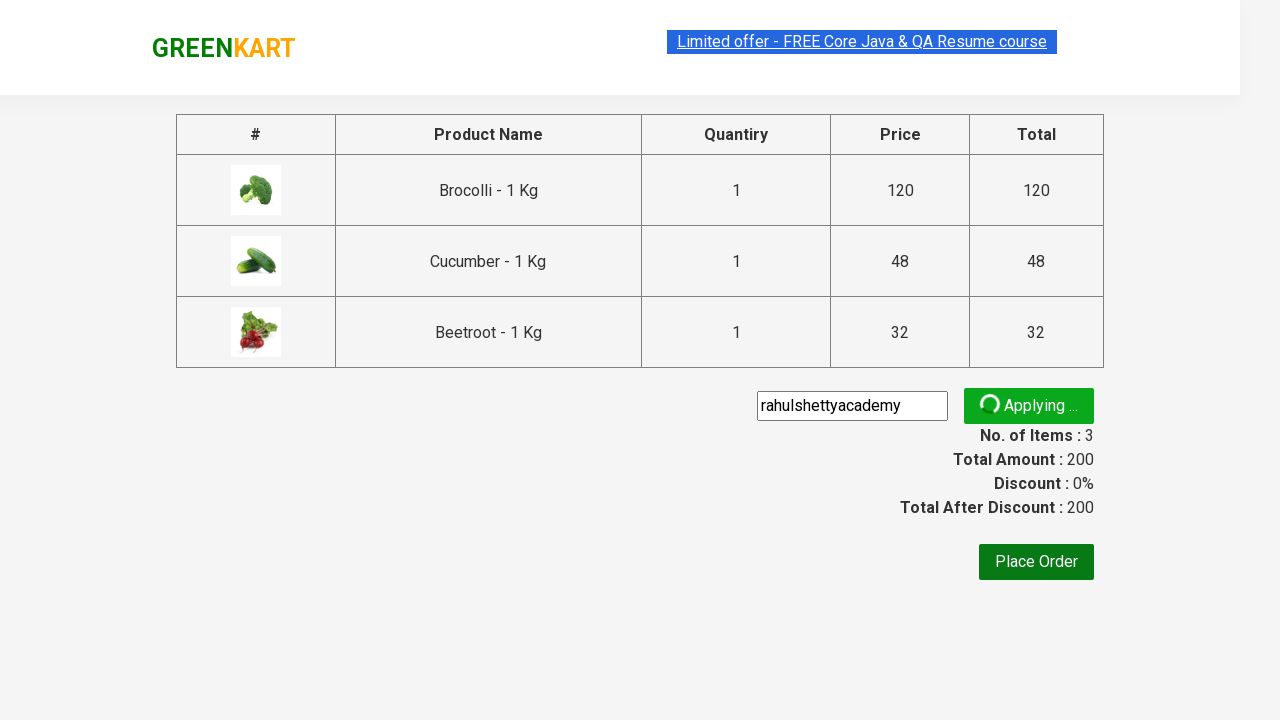

Promo code applied successfully - promo info message displayed
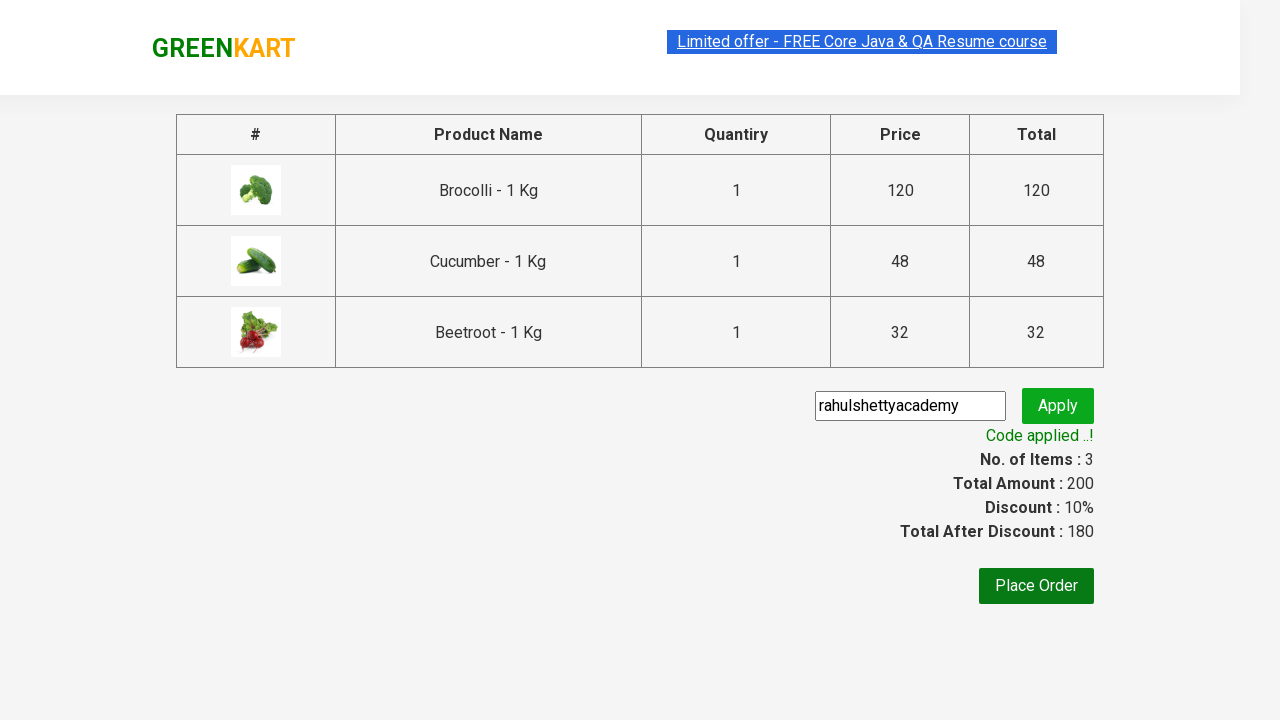

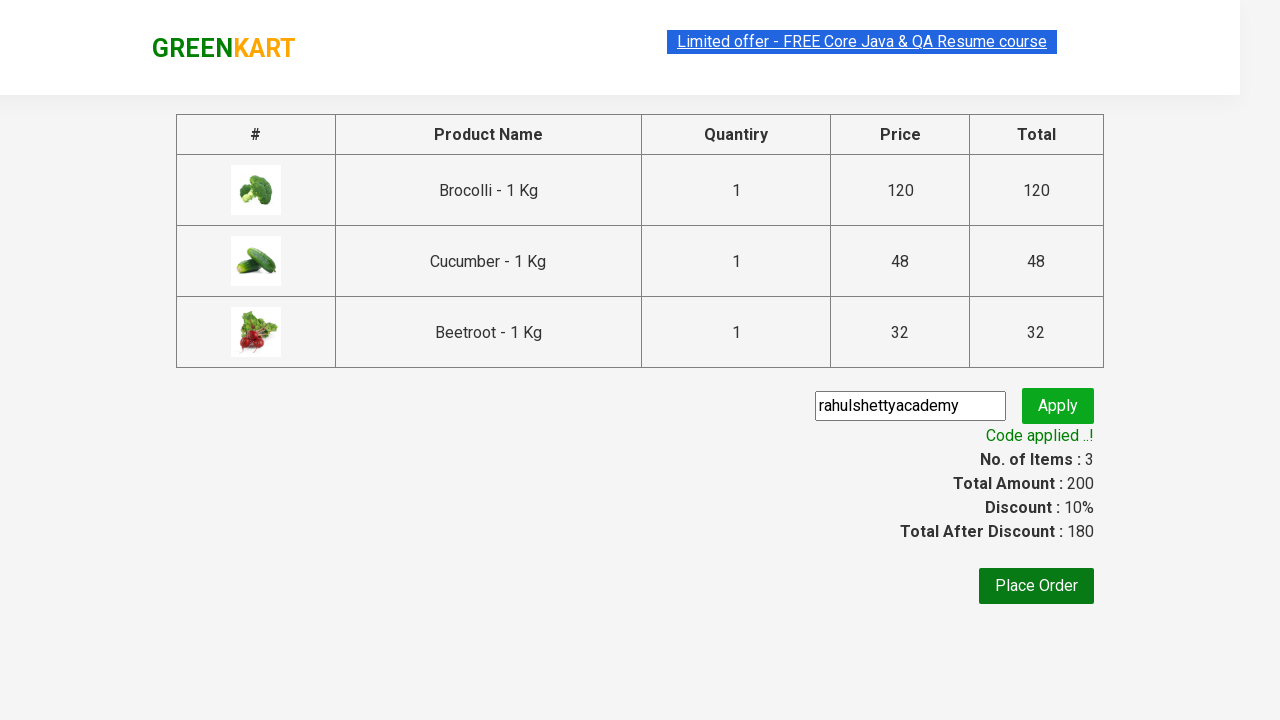